Tests selection state of radio buttons and checkboxes by clicking them and verifying their selected status

Starting URL: https://automationfc.github.io/basic-form/index.html

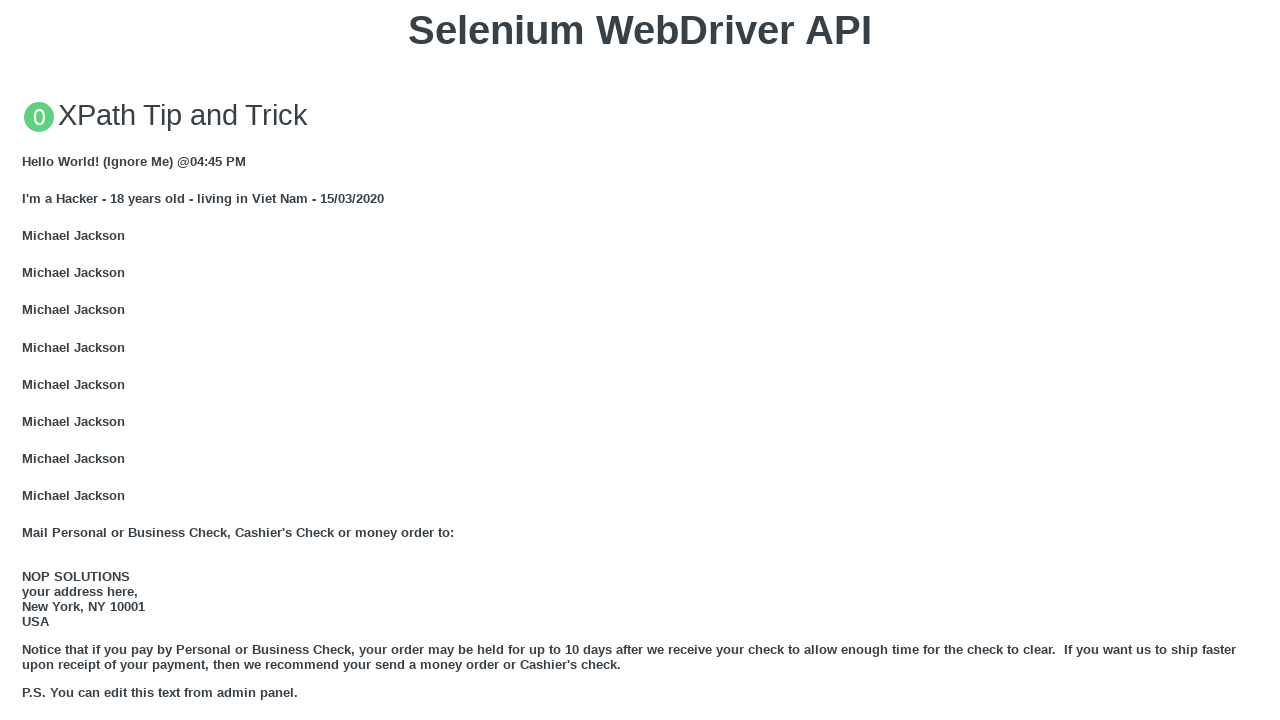

Clicked the 'under_18' radio button at (28, 360) on #under_18
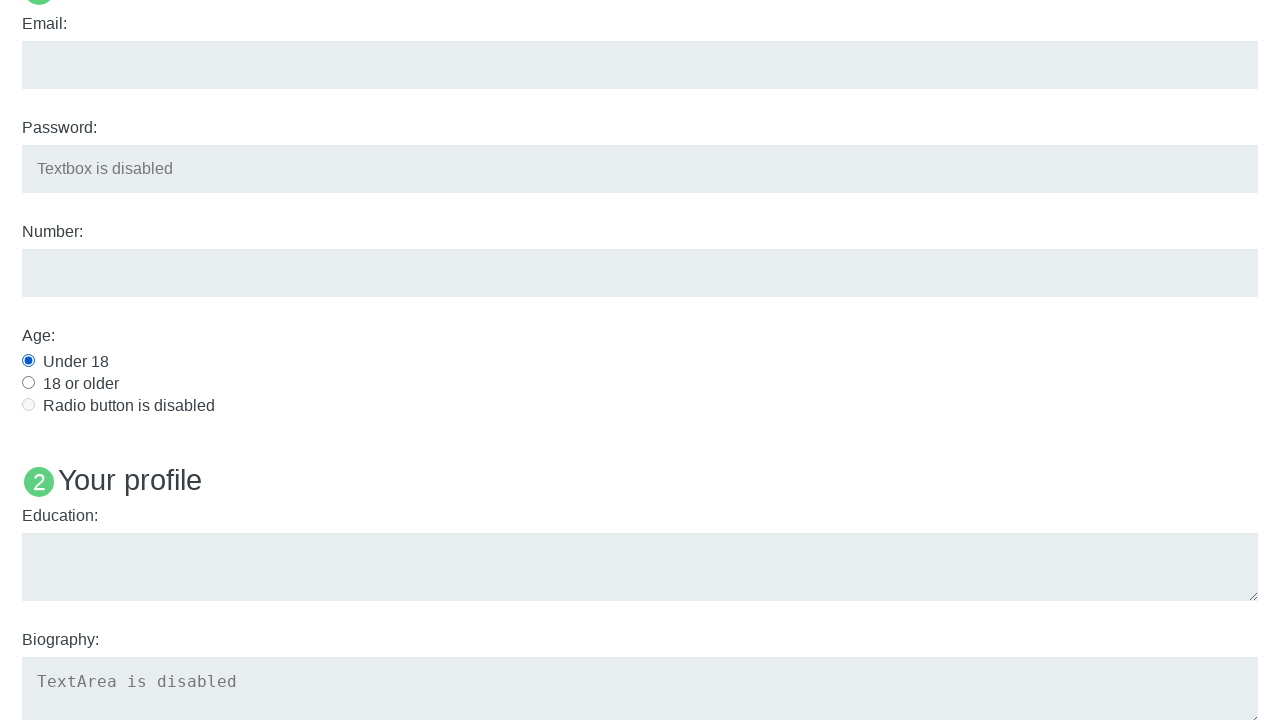

Verified that 'under_18' radio button is selected
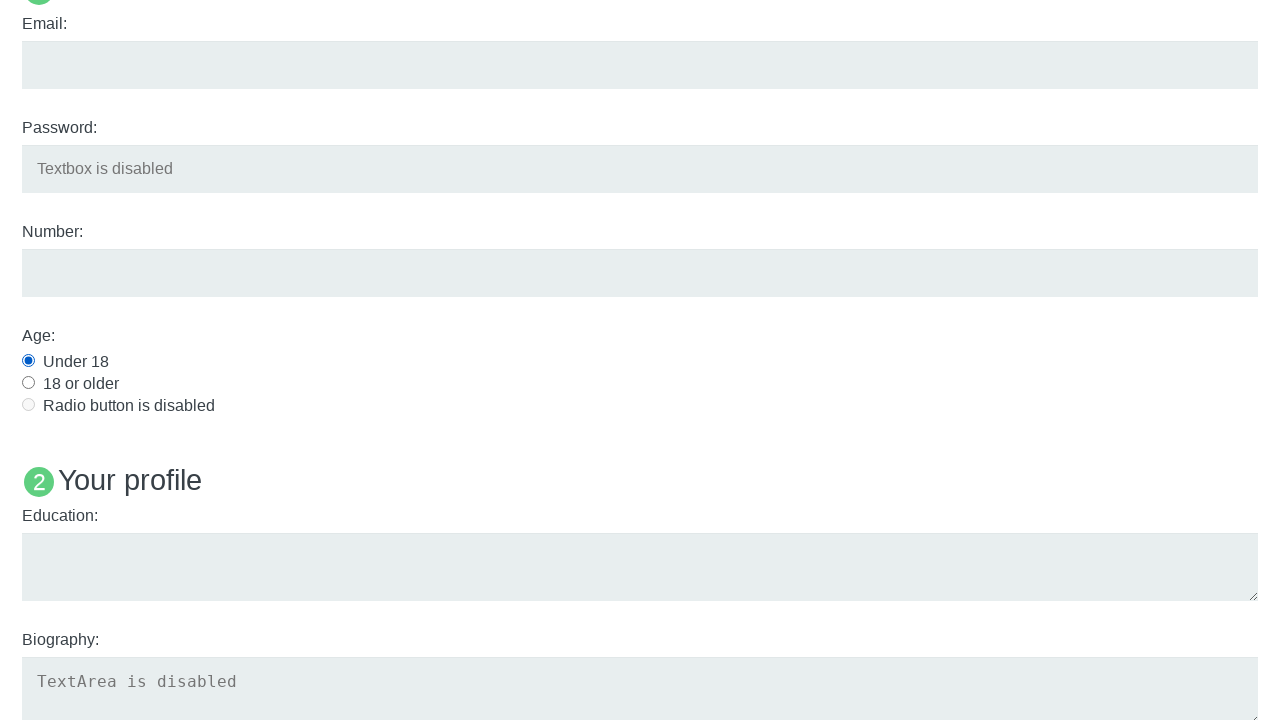

Clicked the 'java' checkbox at (28, 361) on #java
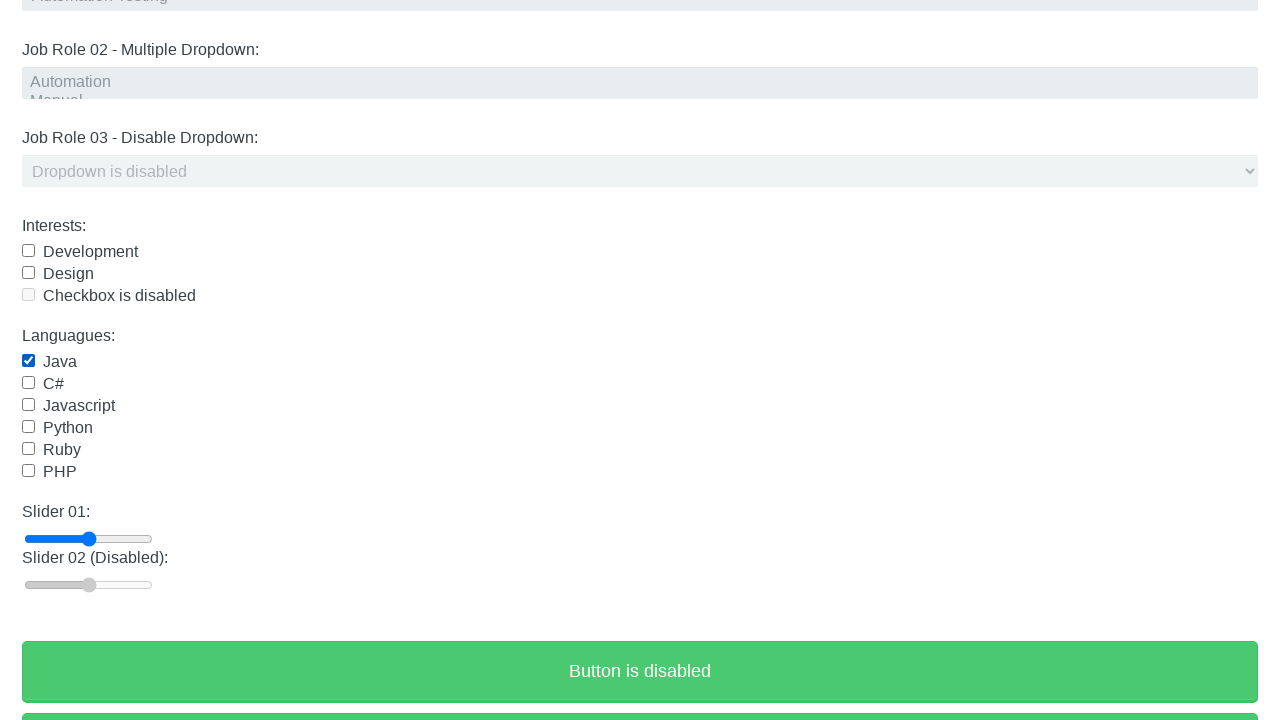

Verified that 'java' checkbox is selected
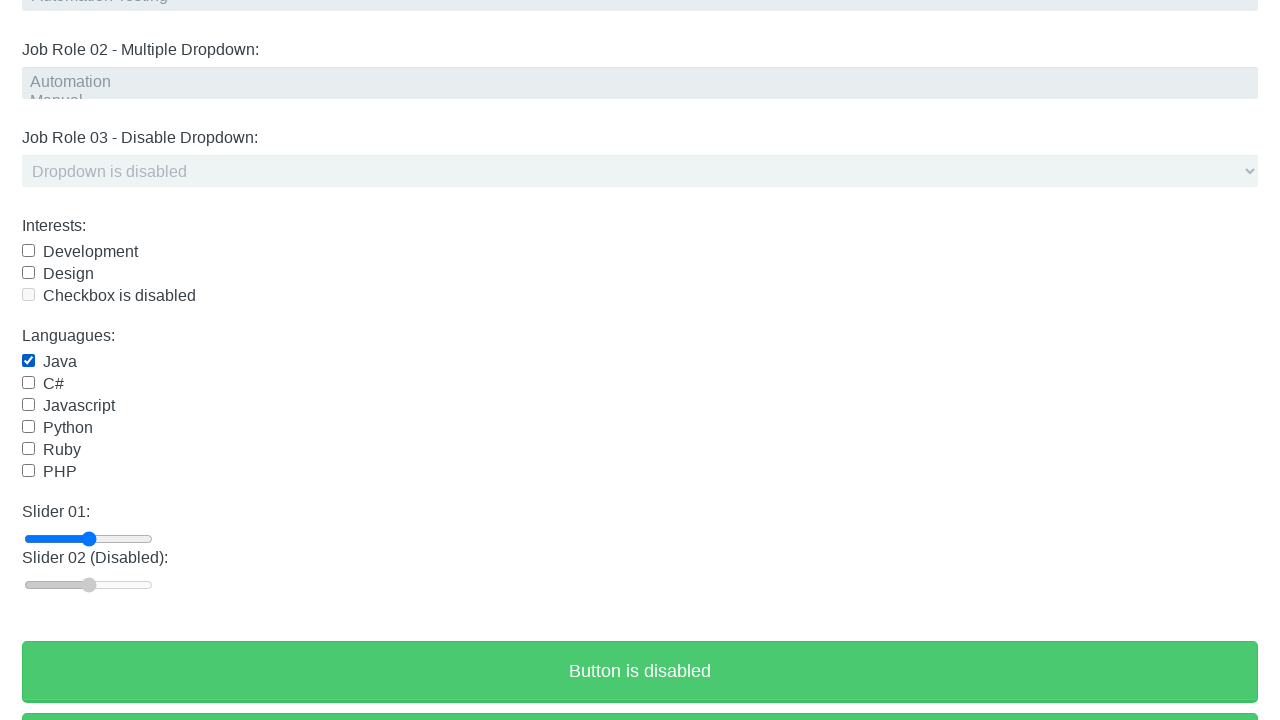

Clicked the 'java' checkbox again to deselect it at (28, 361) on #java
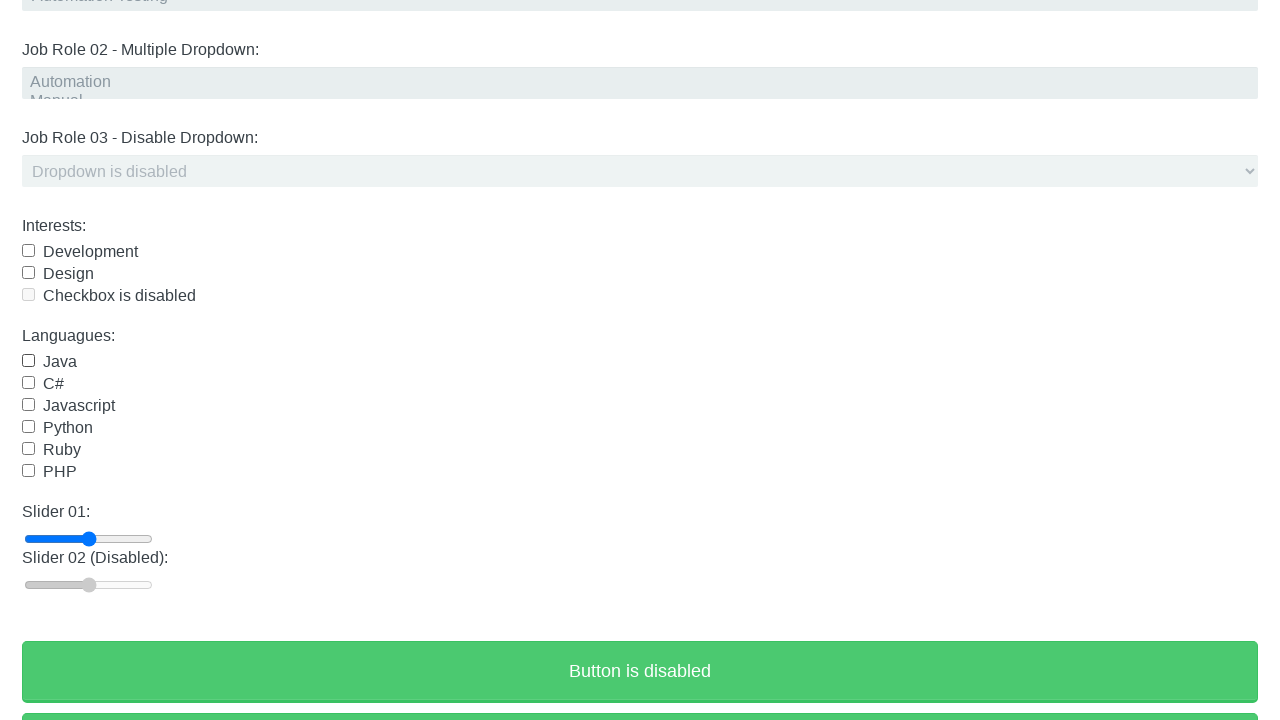

Verified that 'java' checkbox is now deselected
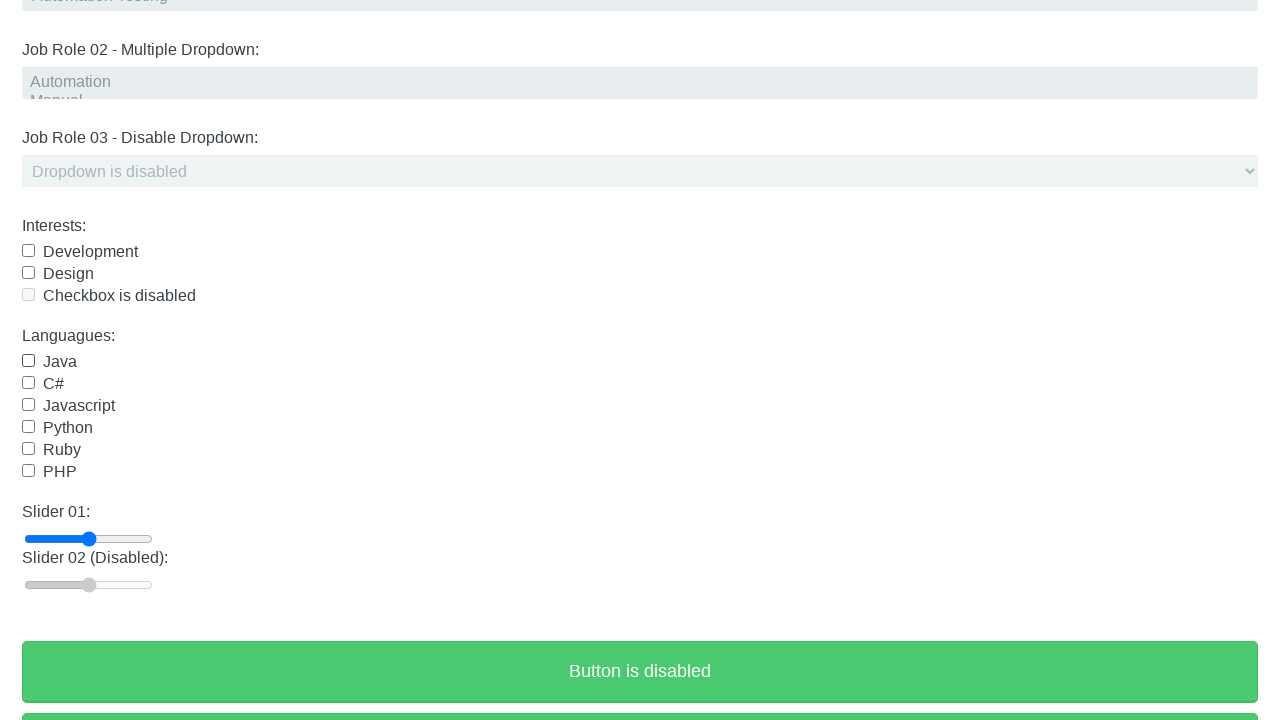

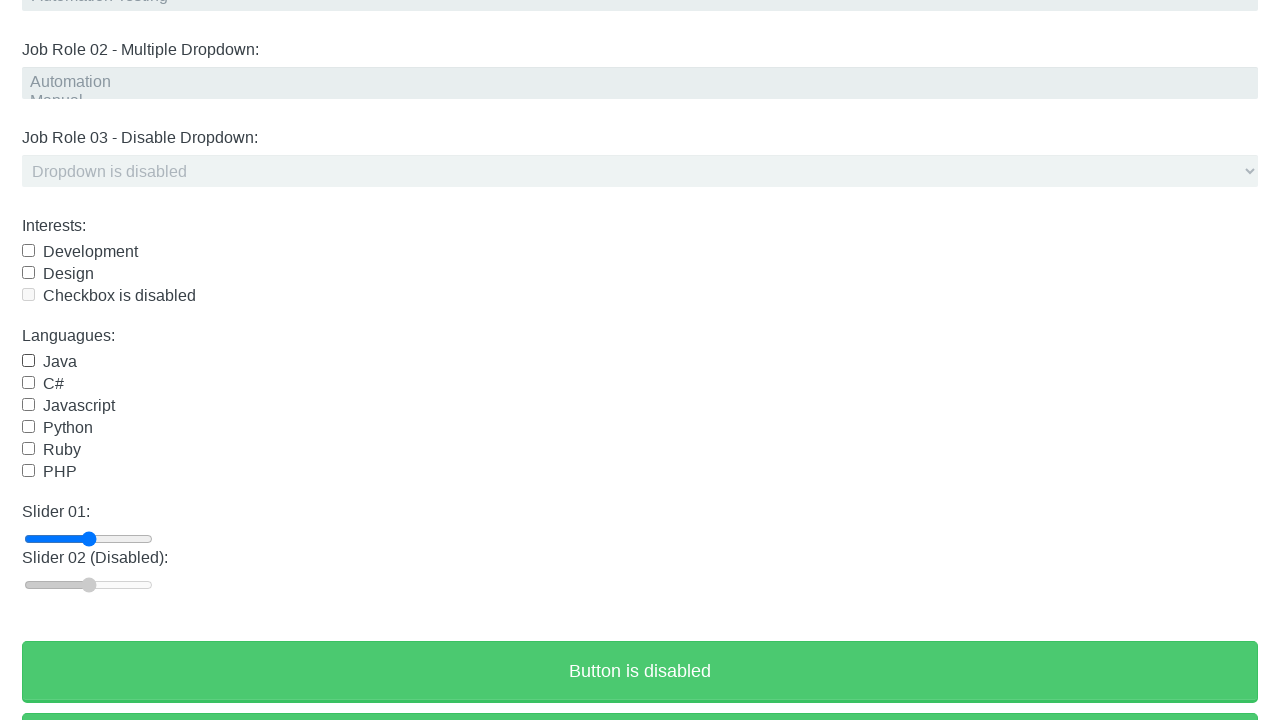